Tests staying on the current page by clicking a button and dismissing the confirmation alert, then verifying the page displays a message indicating the user stayed

Starting URL: https://uljanovs.github.io/site/examples/alerts_popups

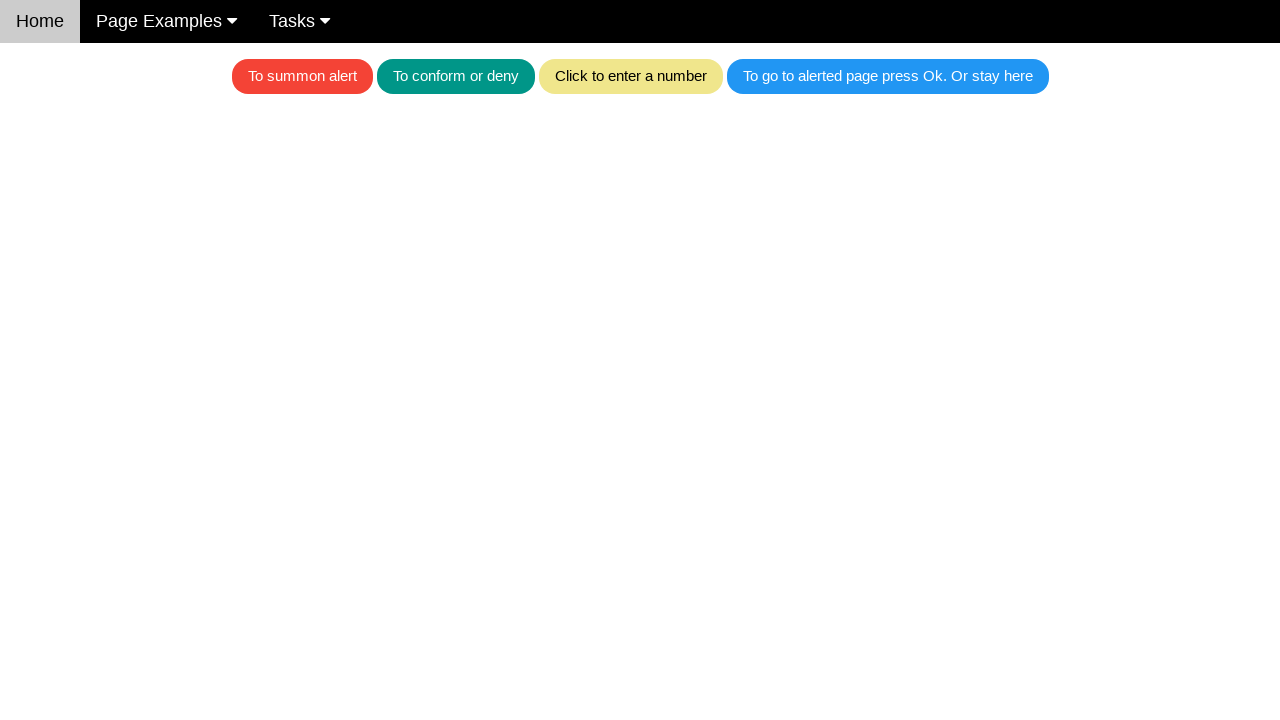

Set up dialog handler to dismiss confirmation alerts
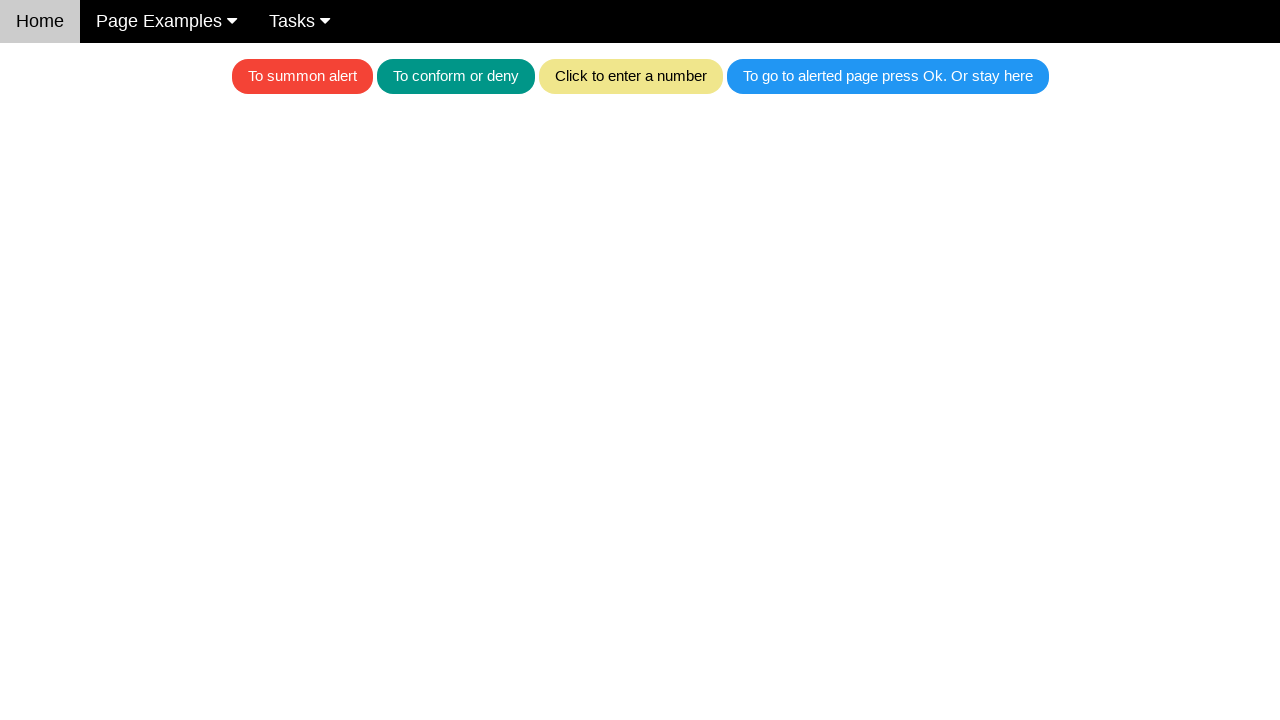

Clicked the button to trigger the confirmation alert at (888, 76) on .w3-blue
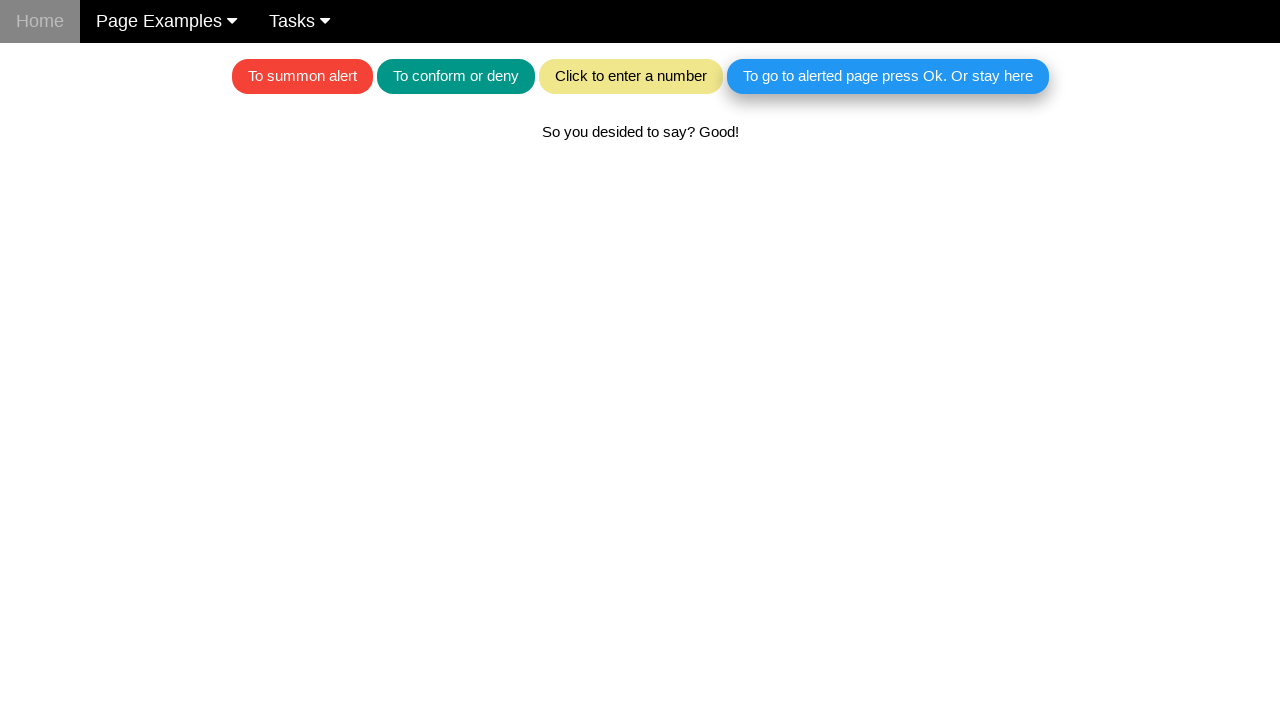

Alert was dismissed and confirmation message appeared on page
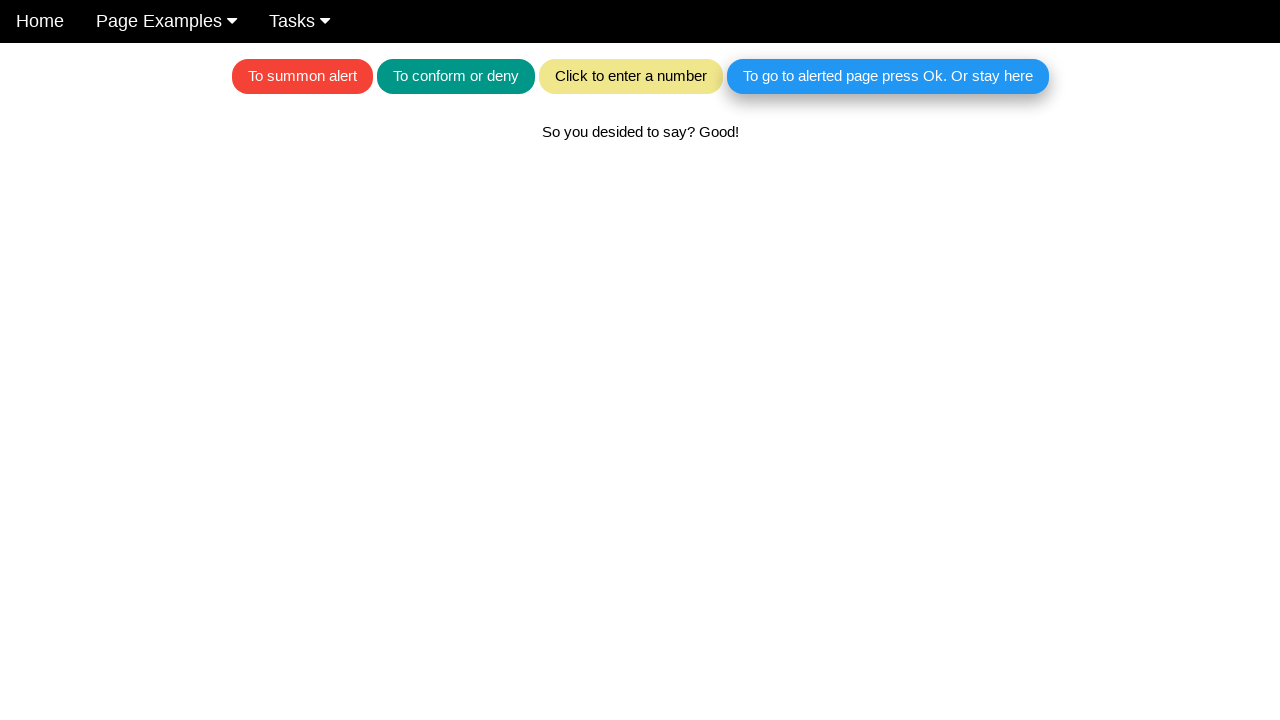

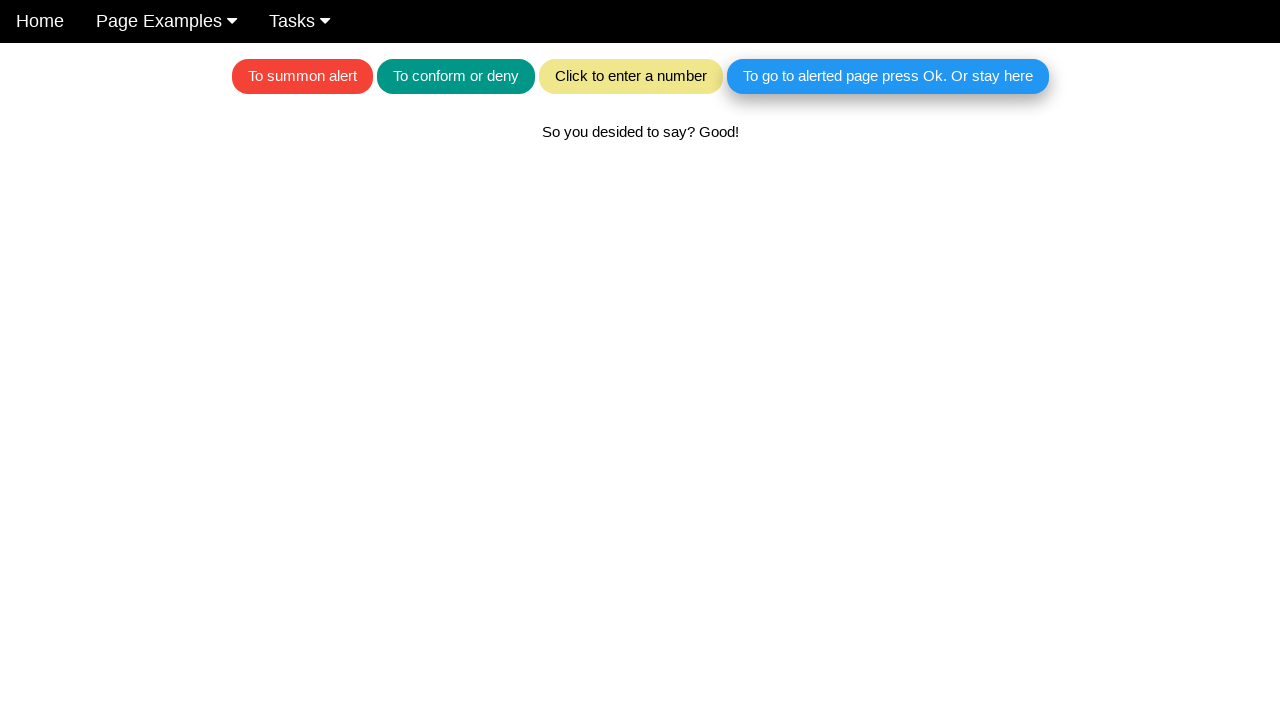